Navigates to DemoBlaze homepage, counts links and images, then clicks on the Categories link

Starting URL: https://www.demoblaze.com/index.html

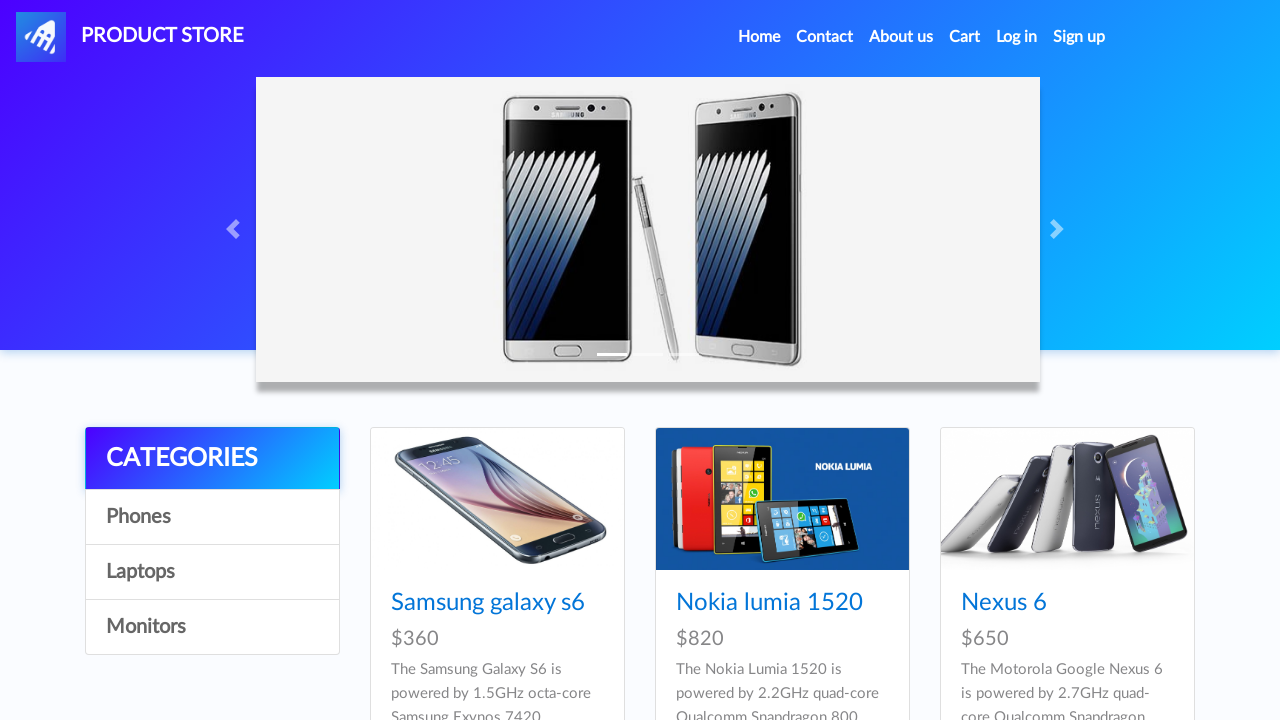

Navigated to DemoBlaze homepage
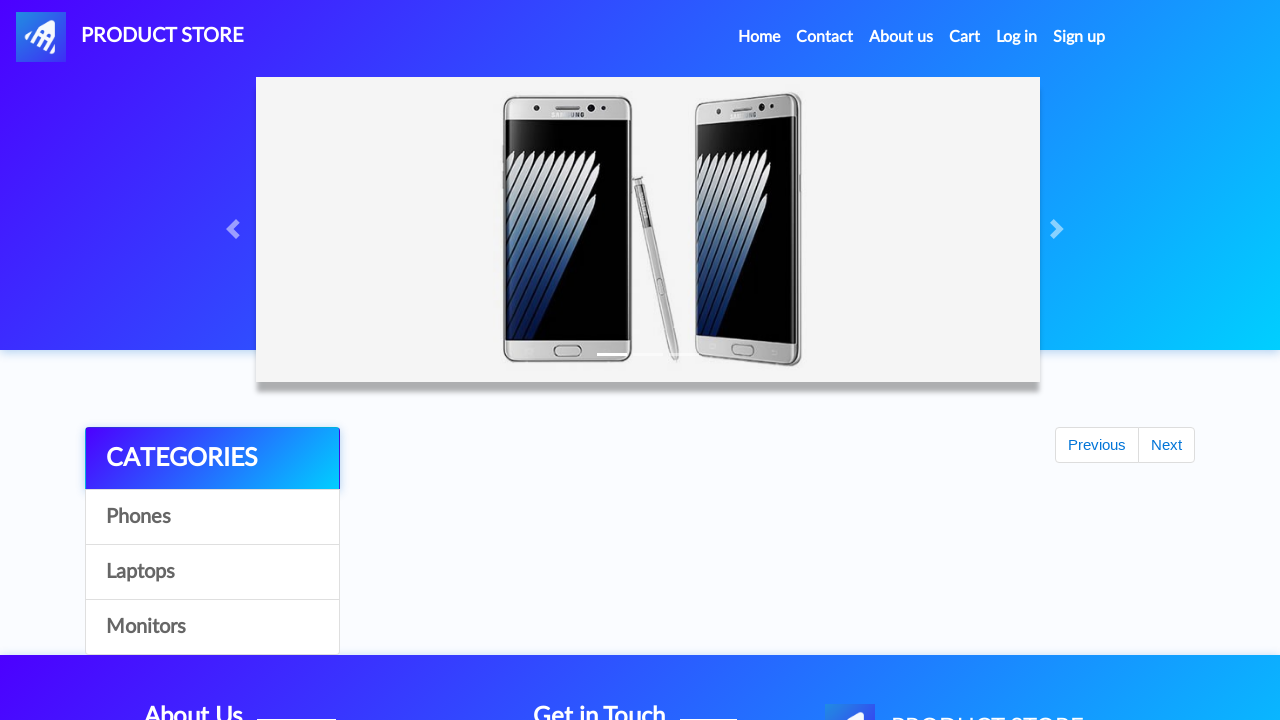

Counted total links: 33
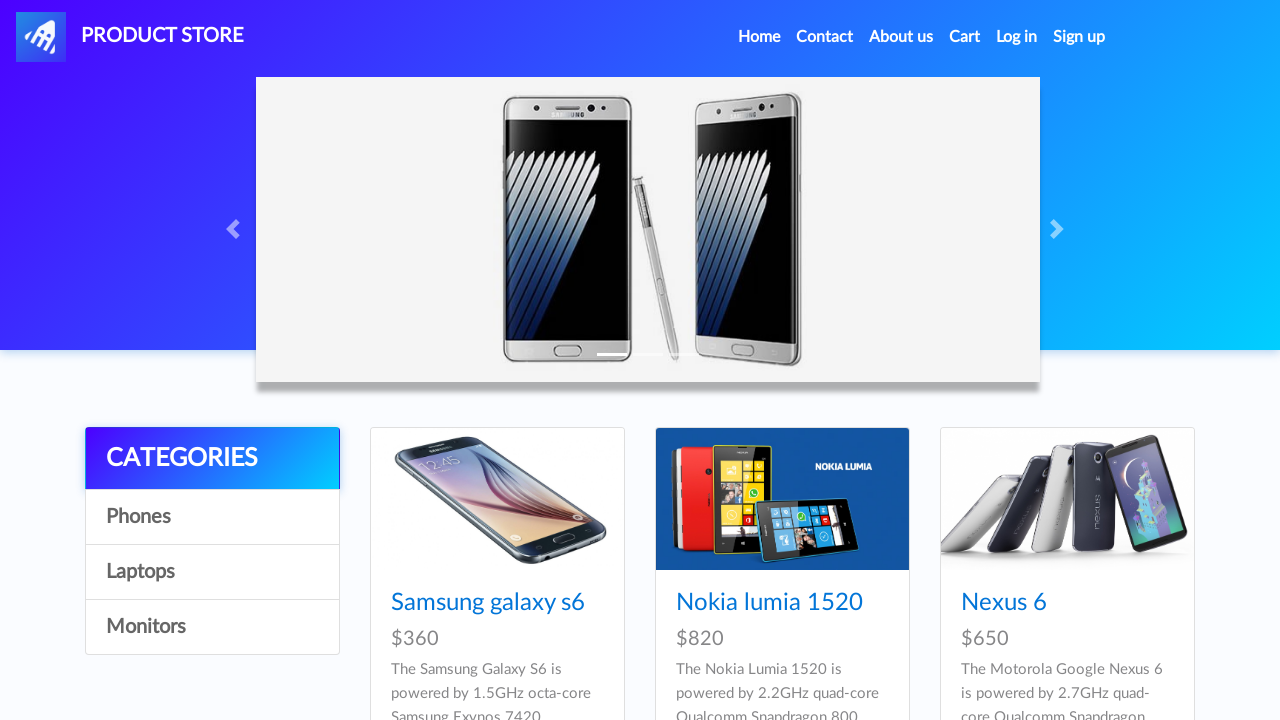

Counted total images: 14
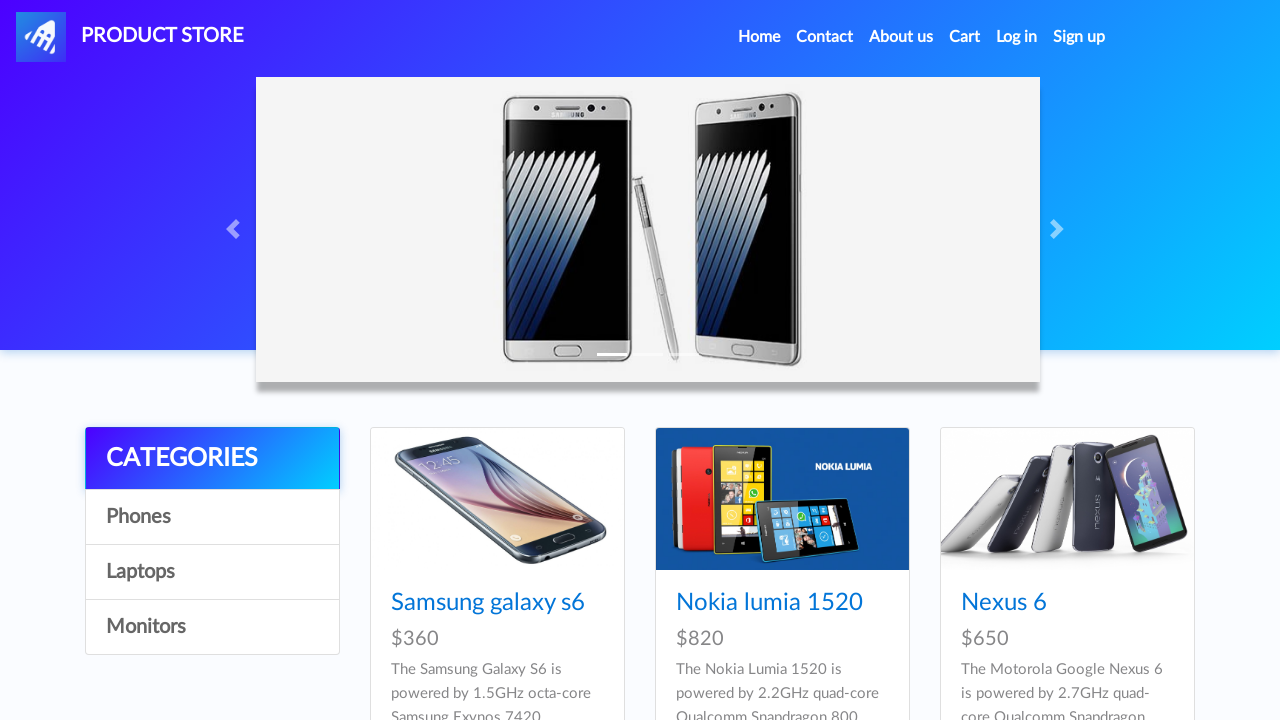

Clicked on Categories link at (212, 459) on internal:text="CATE"i
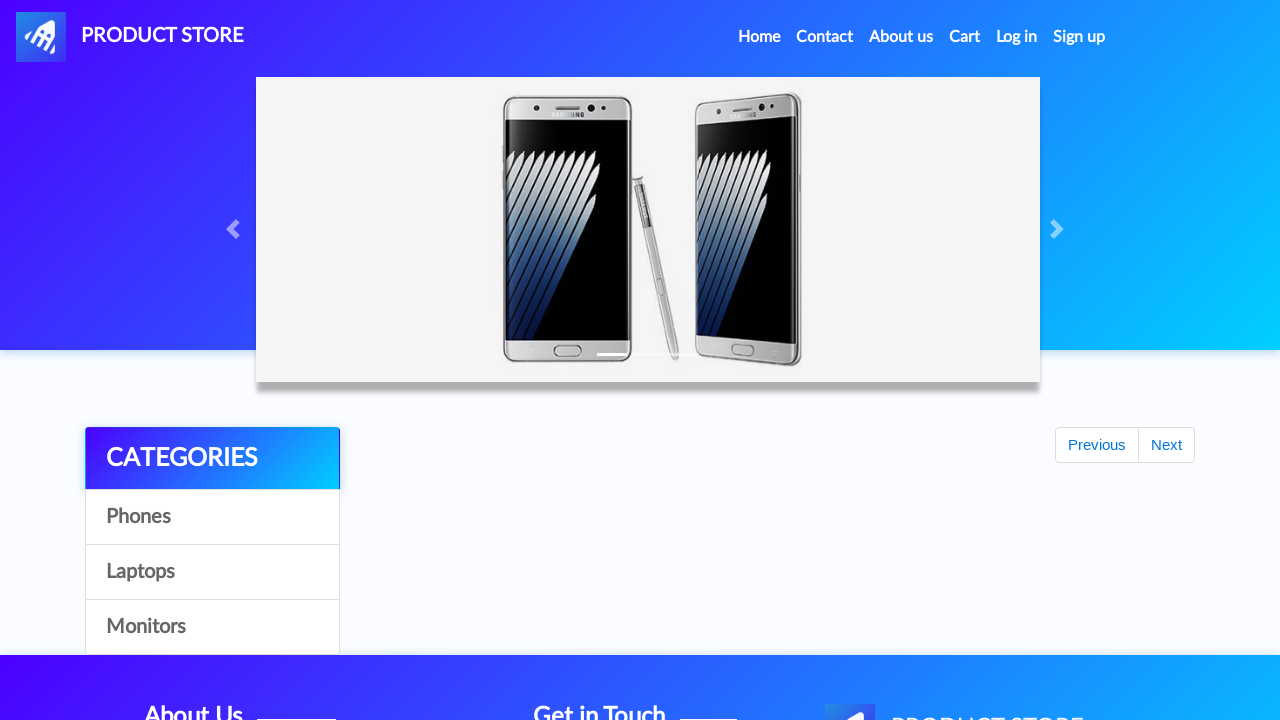

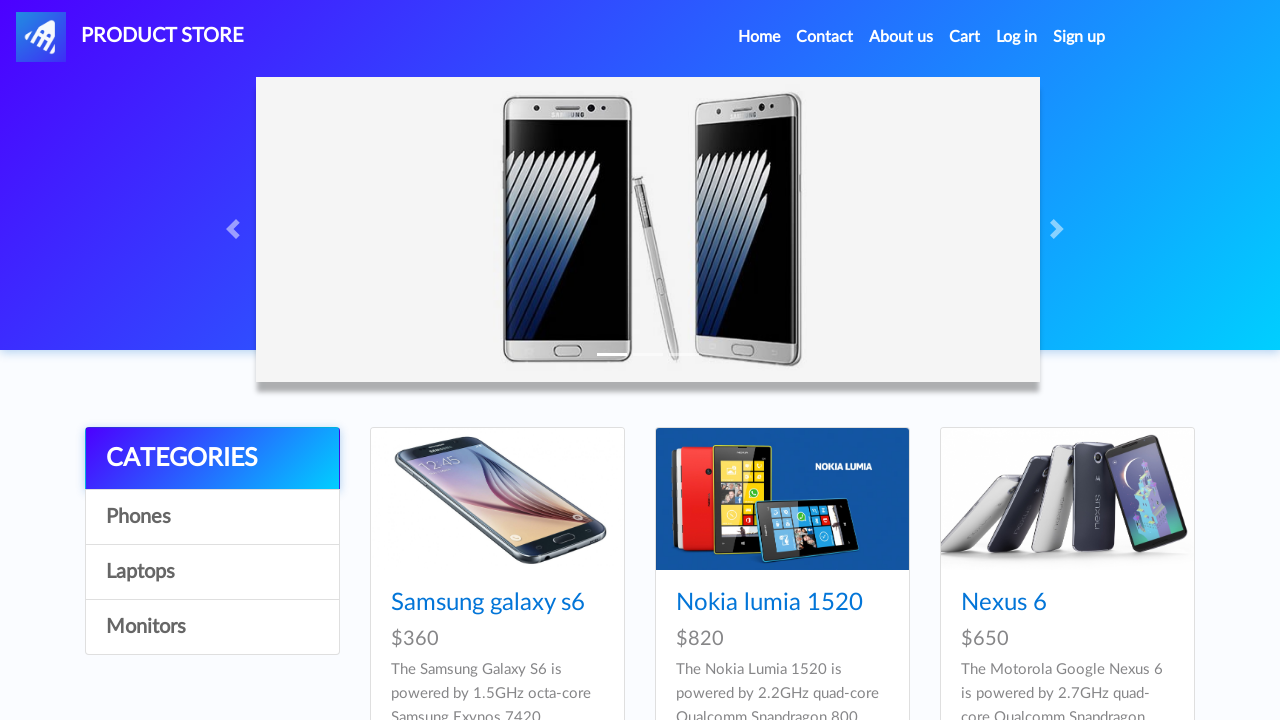